Tests the search functionality on Python.org by entering a search query "pyccon" and verifying that results are returned (no "No result found" message appears).

Starting URL: https://www.python.org

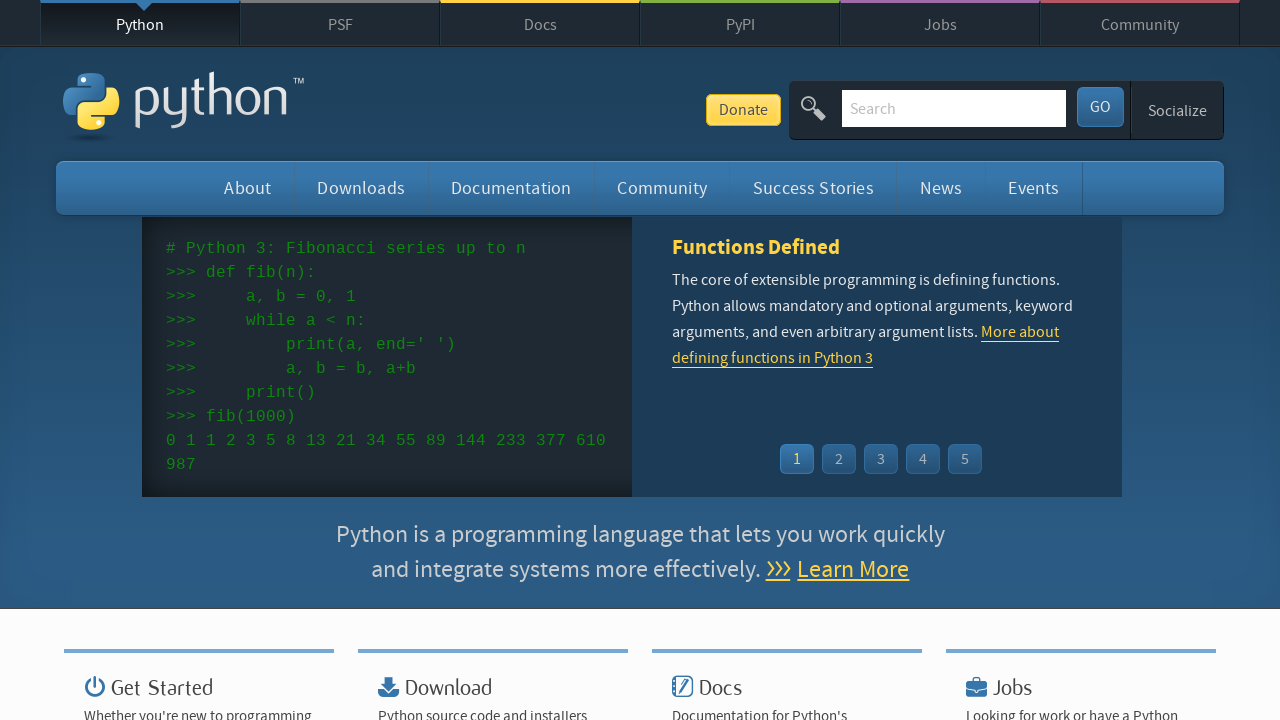

Verified Python.org page title contains 'Python'
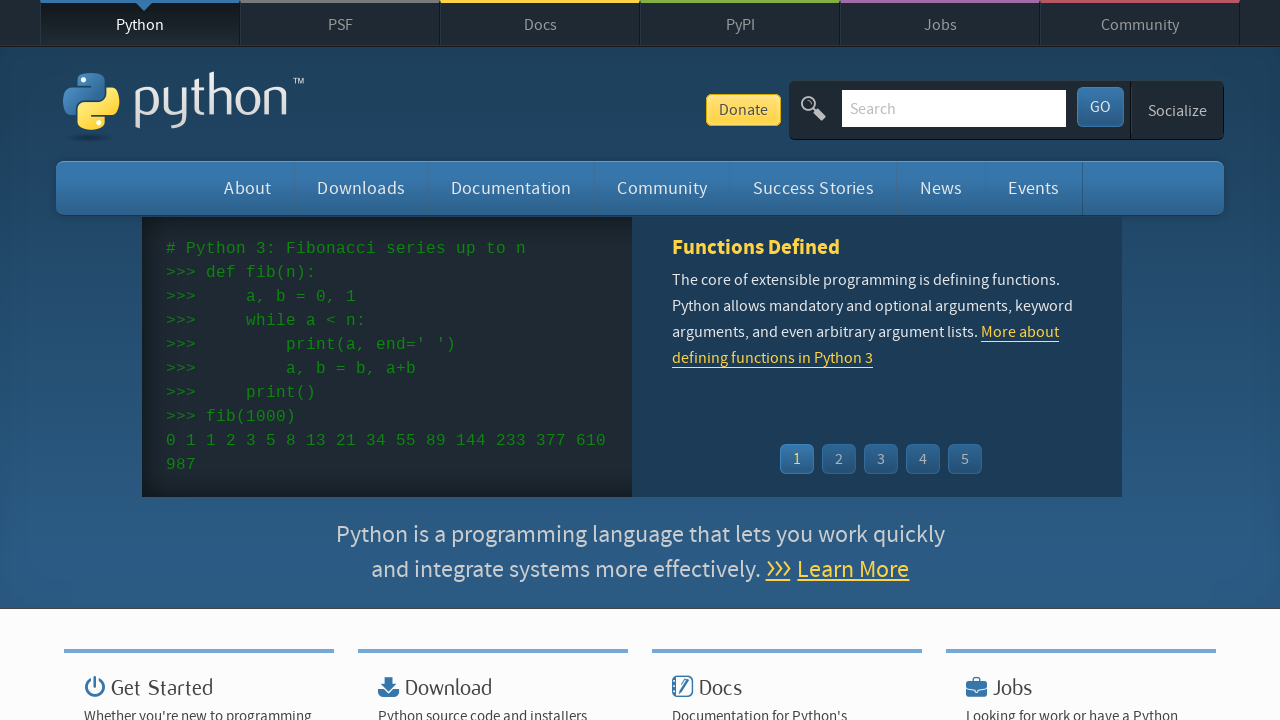

Filled search box with query 'pycon' on input[name='q']
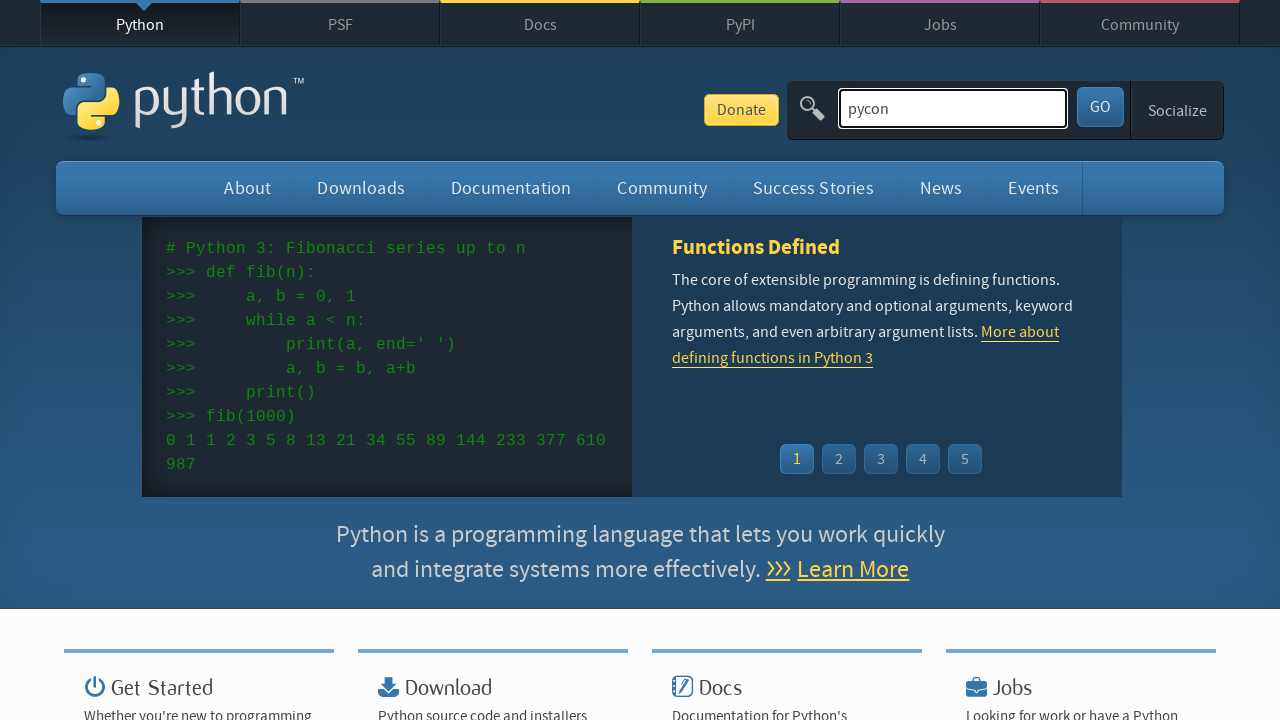

Pressed Enter to submit search query on input[name='q']
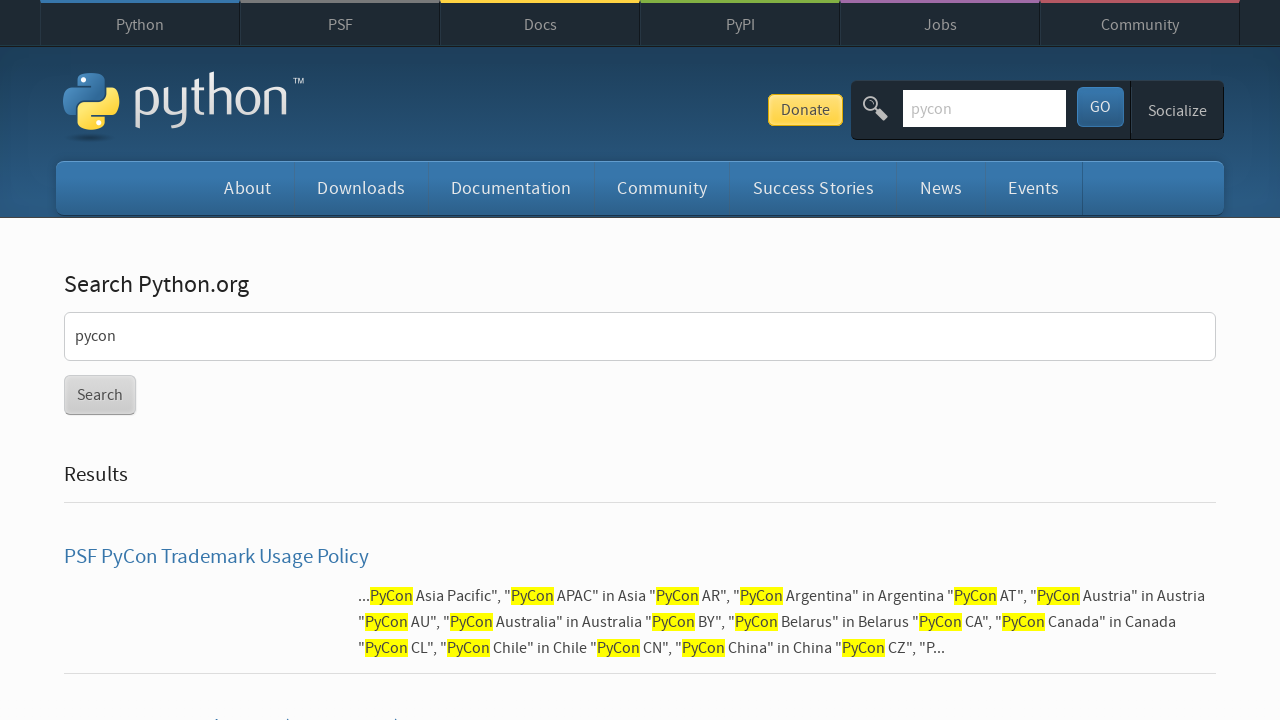

Waited for search results page to load (networkidle)
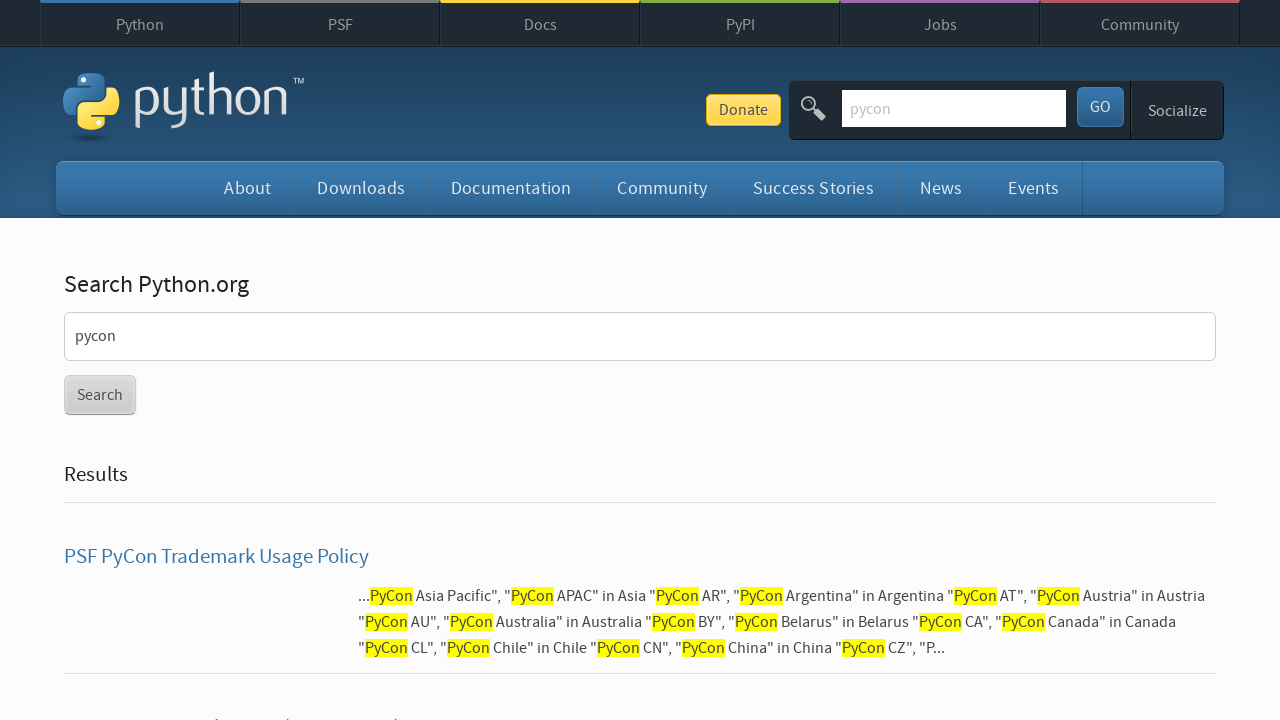

Verified search results were found (no 'No result found' message)
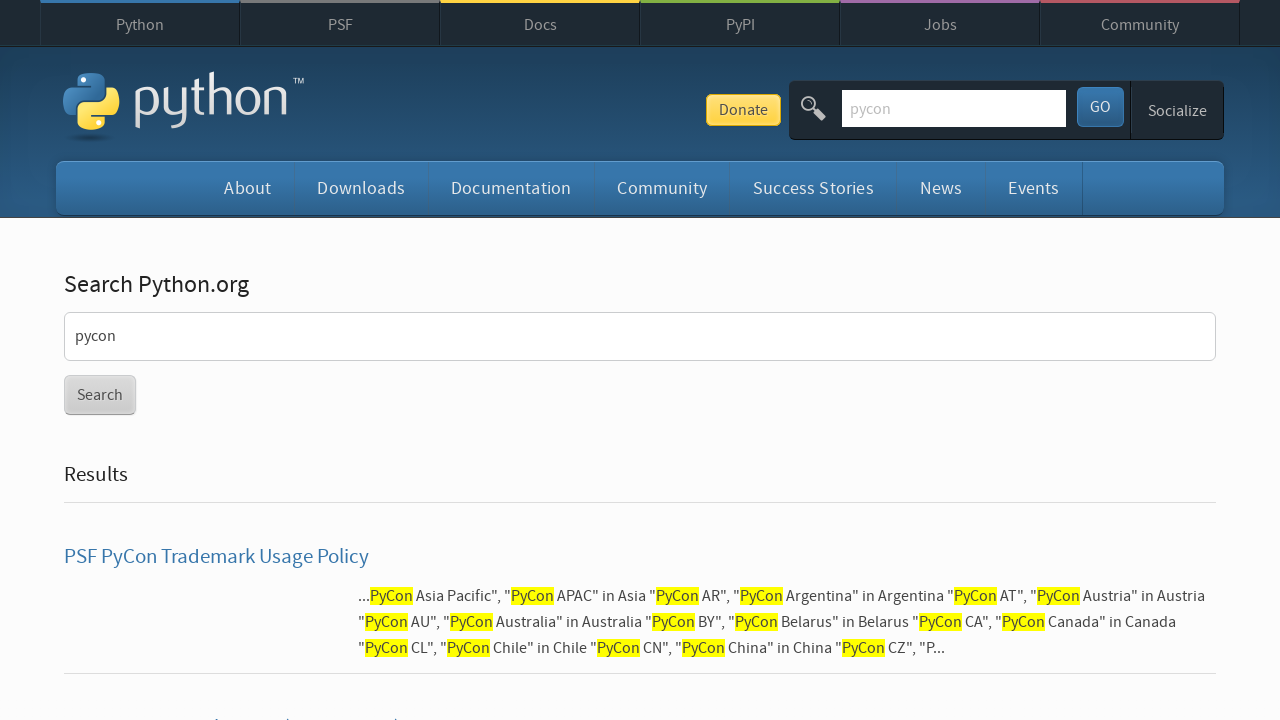

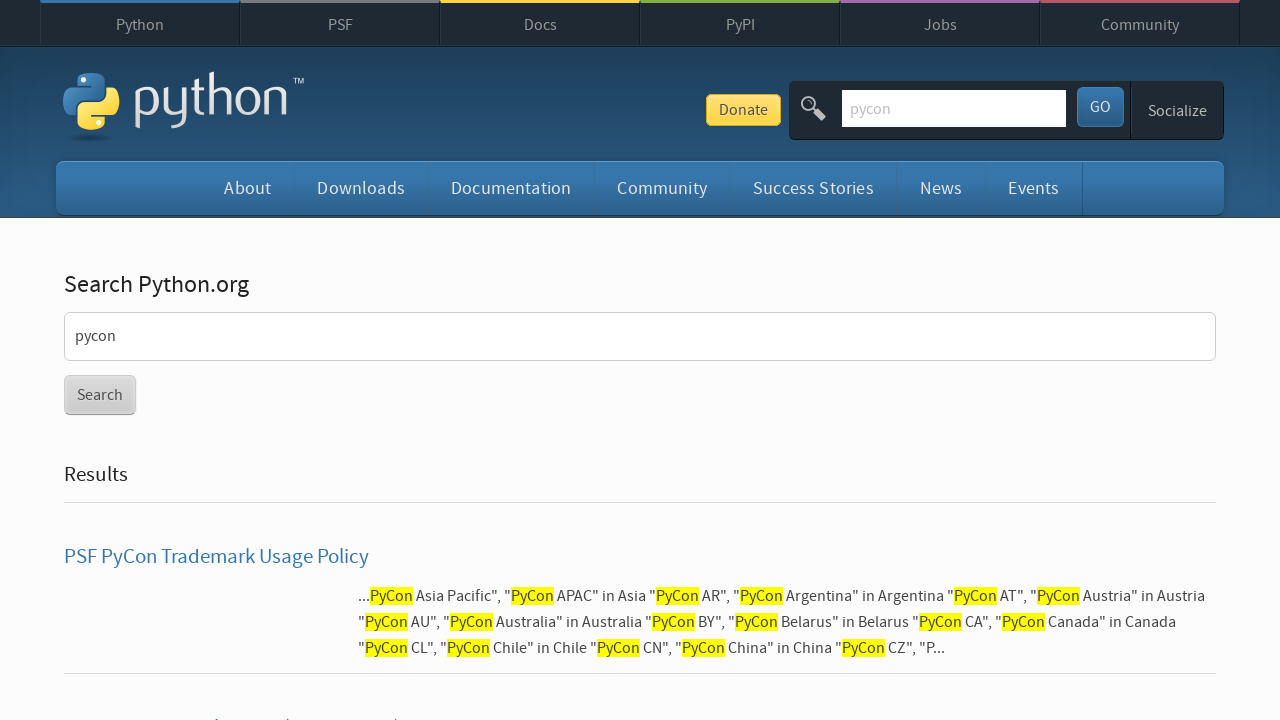